Tests clearing the complete state of all items by checking and then unchecking the "Mark all as complete" checkbox.

Starting URL: https://demo.playwright.dev/todomvc

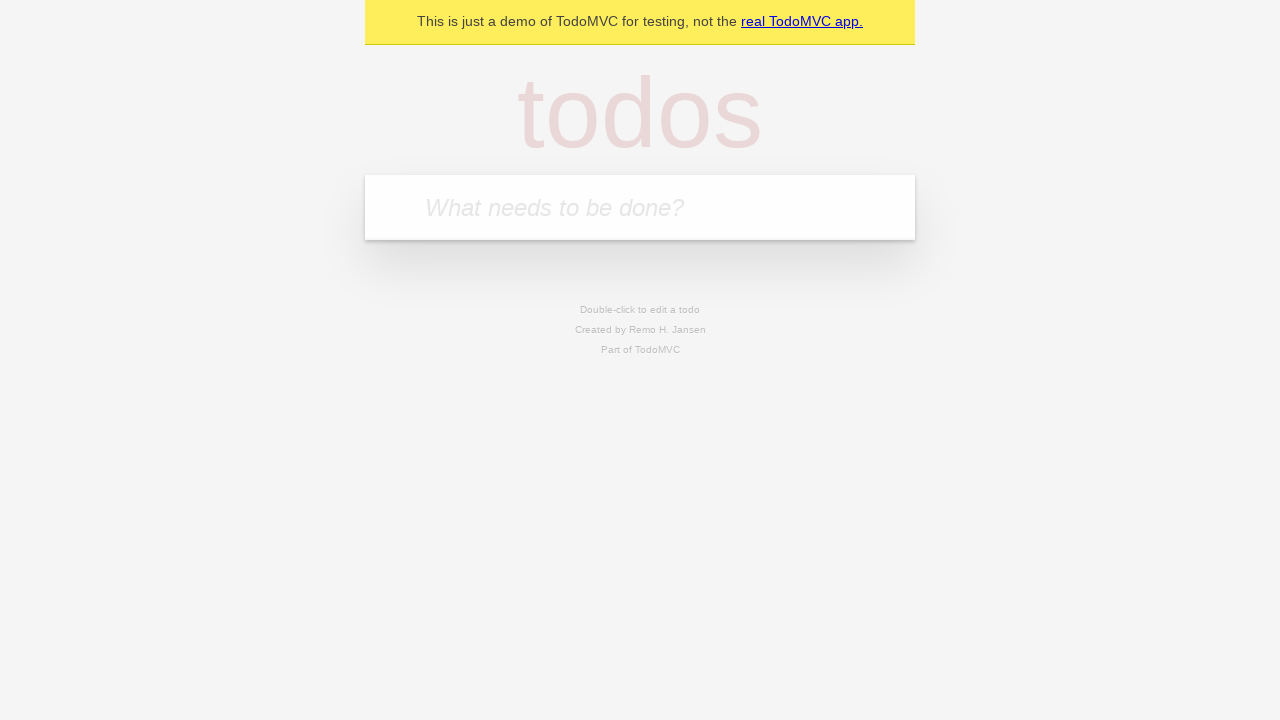

Filled todo input with 'buy some cheese' on internal:attr=[placeholder="What needs to be done?"i]
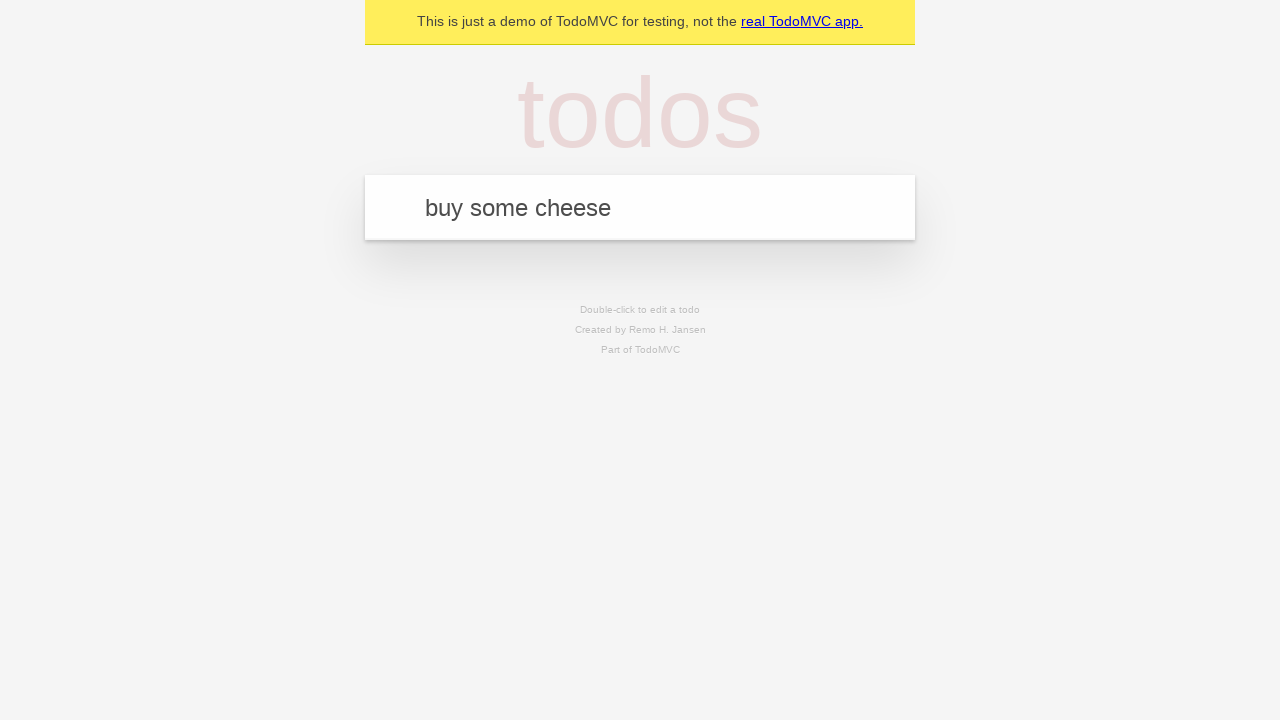

Pressed Enter to create first todo on internal:attr=[placeholder="What needs to be done?"i]
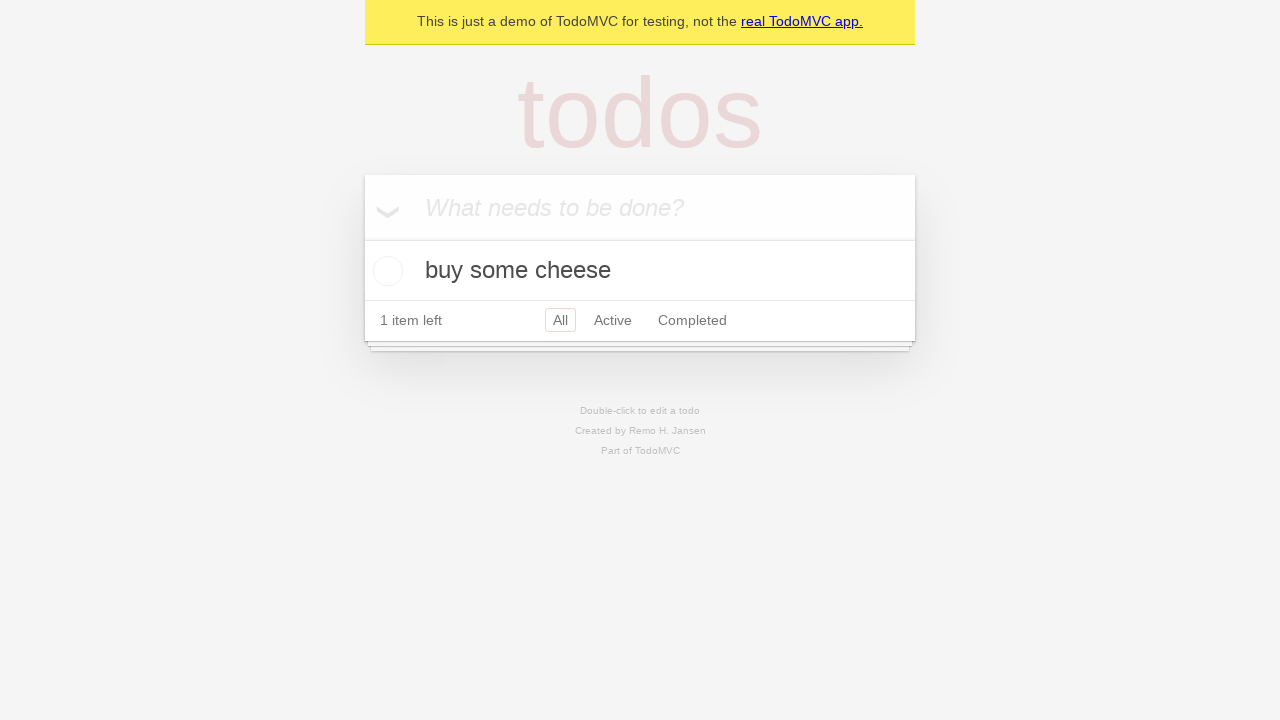

Filled todo input with 'feed the cat' on internal:attr=[placeholder="What needs to be done?"i]
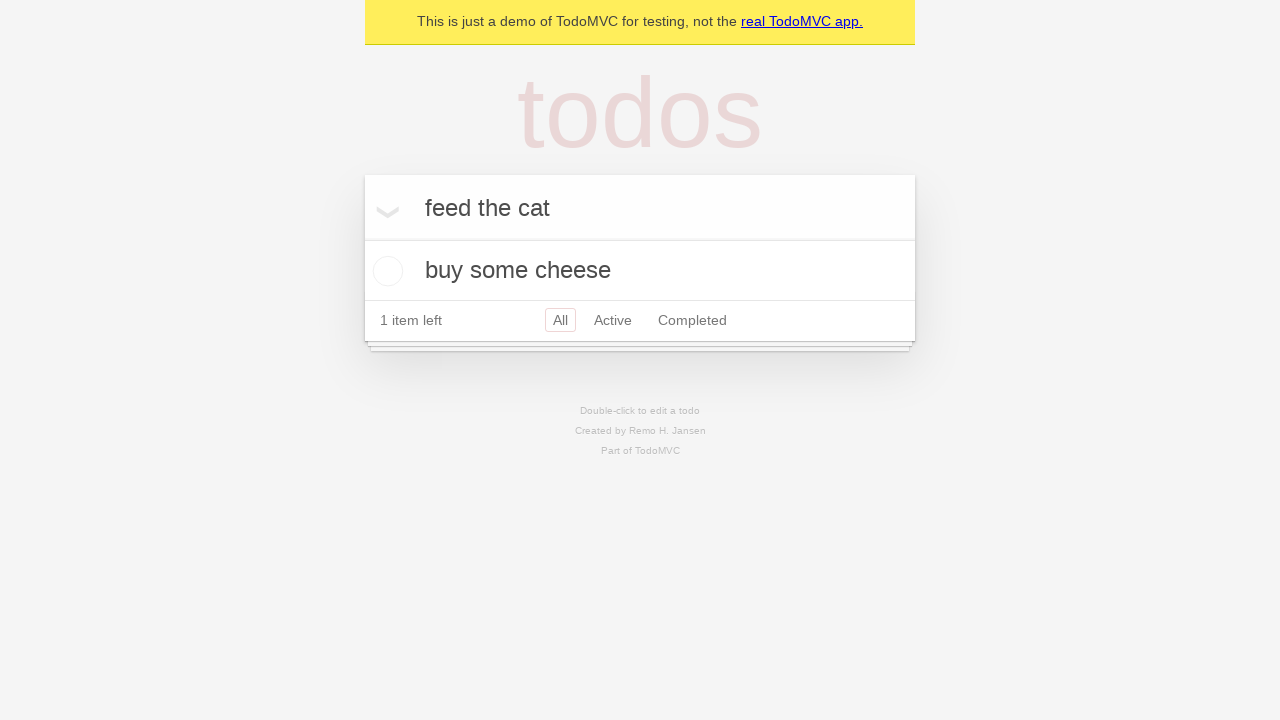

Pressed Enter to create second todo on internal:attr=[placeholder="What needs to be done?"i]
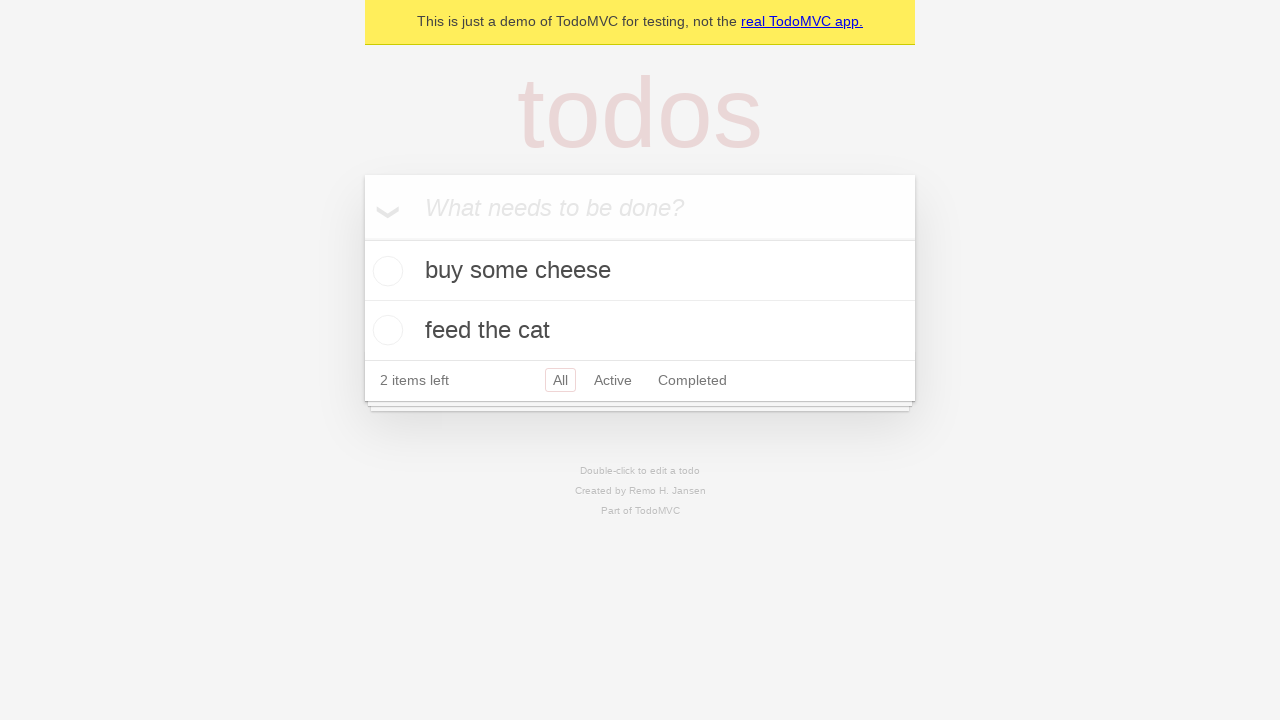

Filled todo input with 'book a doctors appointment' on internal:attr=[placeholder="What needs to be done?"i]
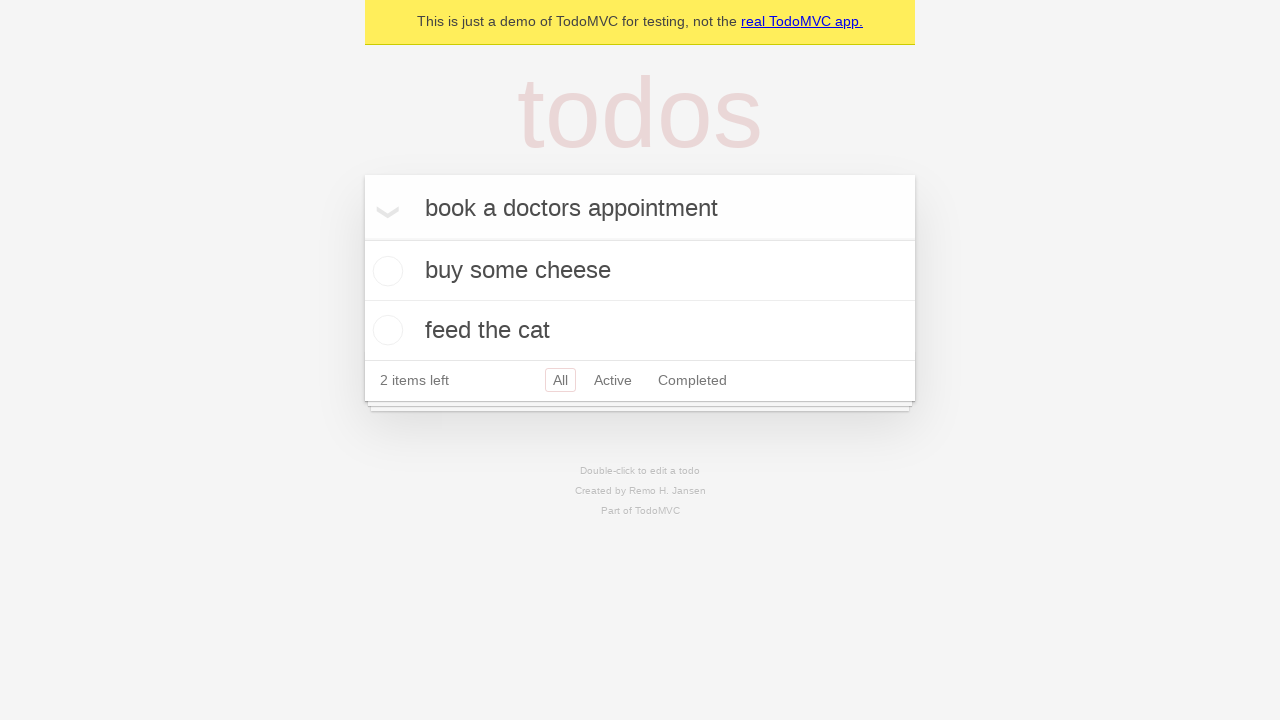

Pressed Enter to create third todo on internal:attr=[placeholder="What needs to be done?"i]
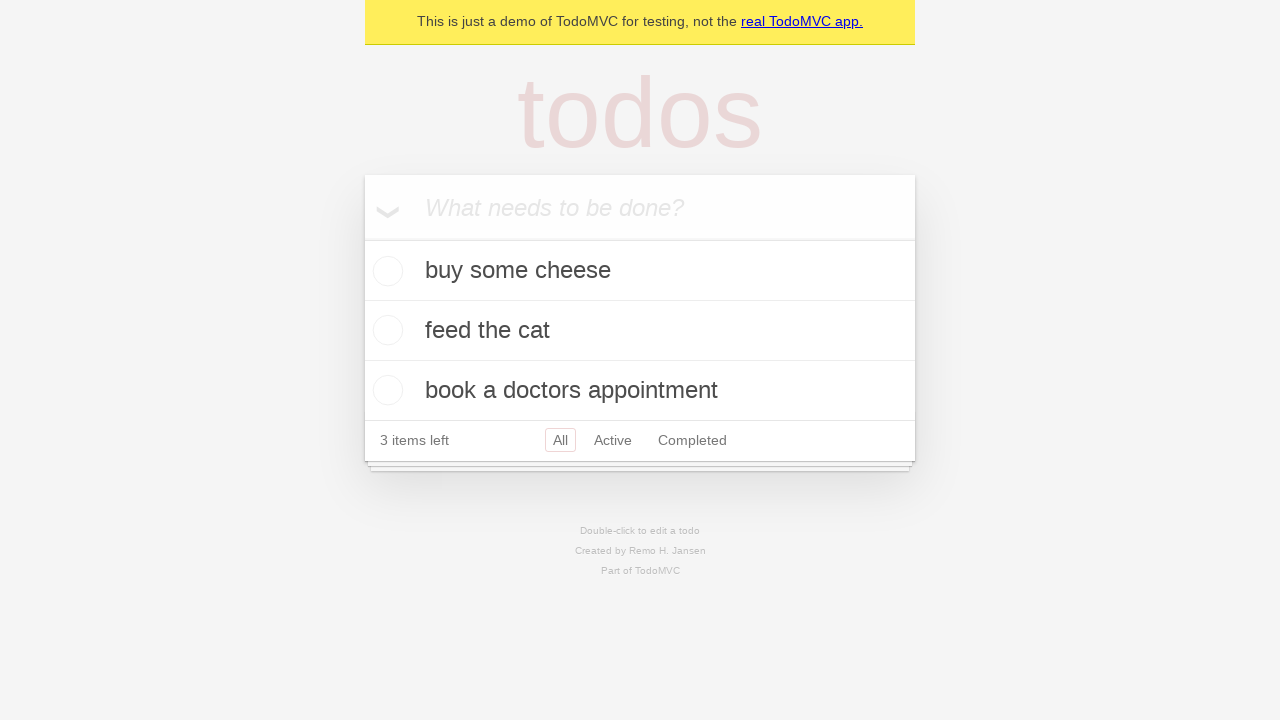

Checked 'Mark all as complete' checkbox to complete all todos at (362, 238) on internal:label="Mark all as complete"i
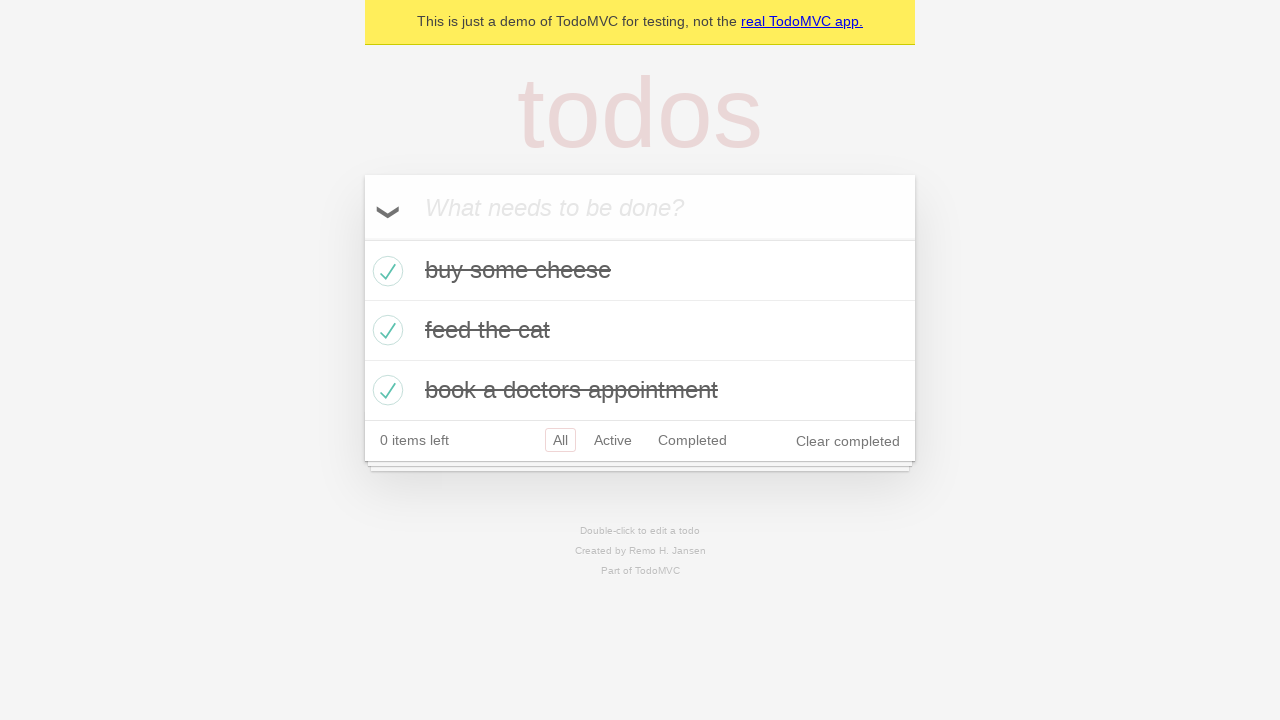

Unchecked 'Mark all as complete' checkbox to clear complete state of all items at (362, 238) on internal:label="Mark all as complete"i
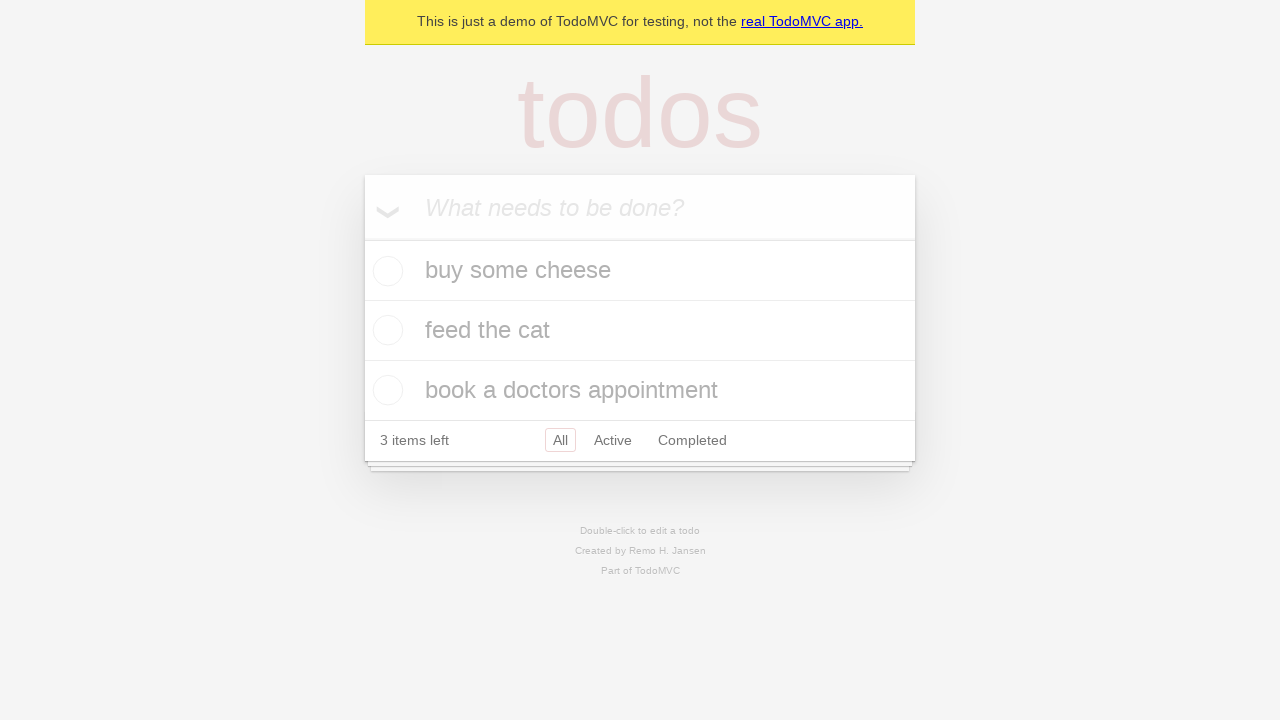

Waited for todo items to be rendered as uncompleted
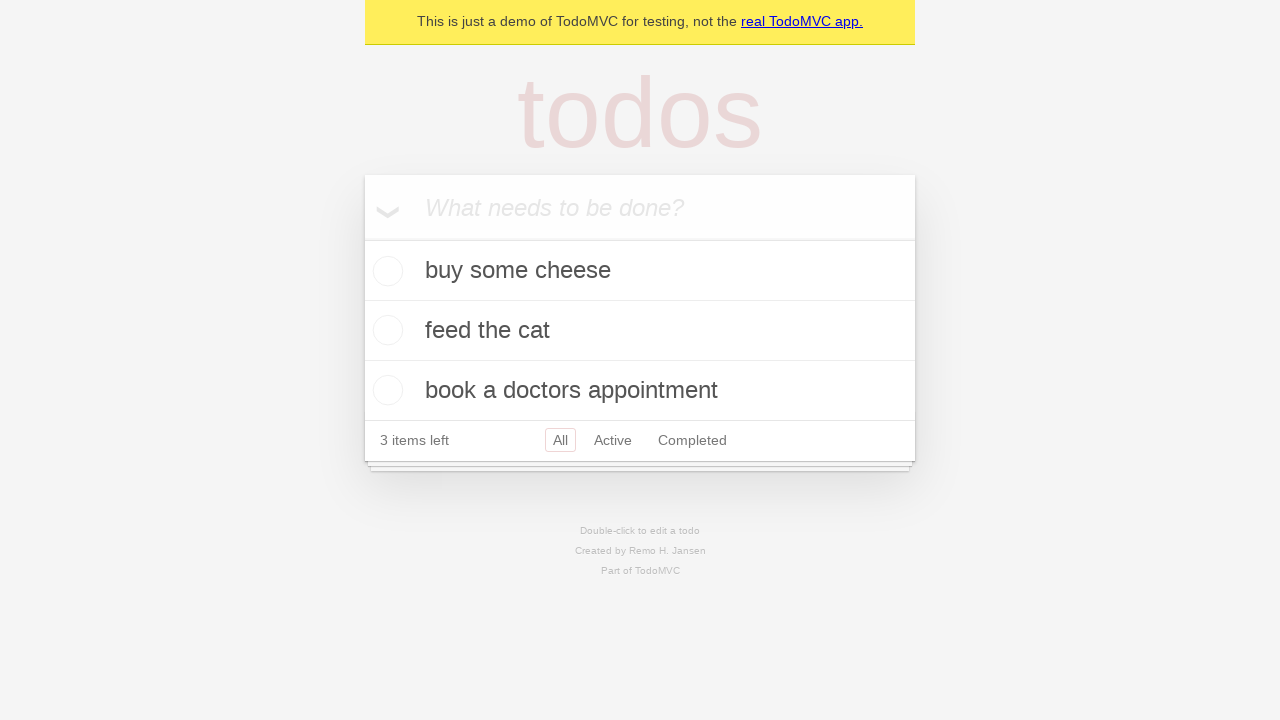

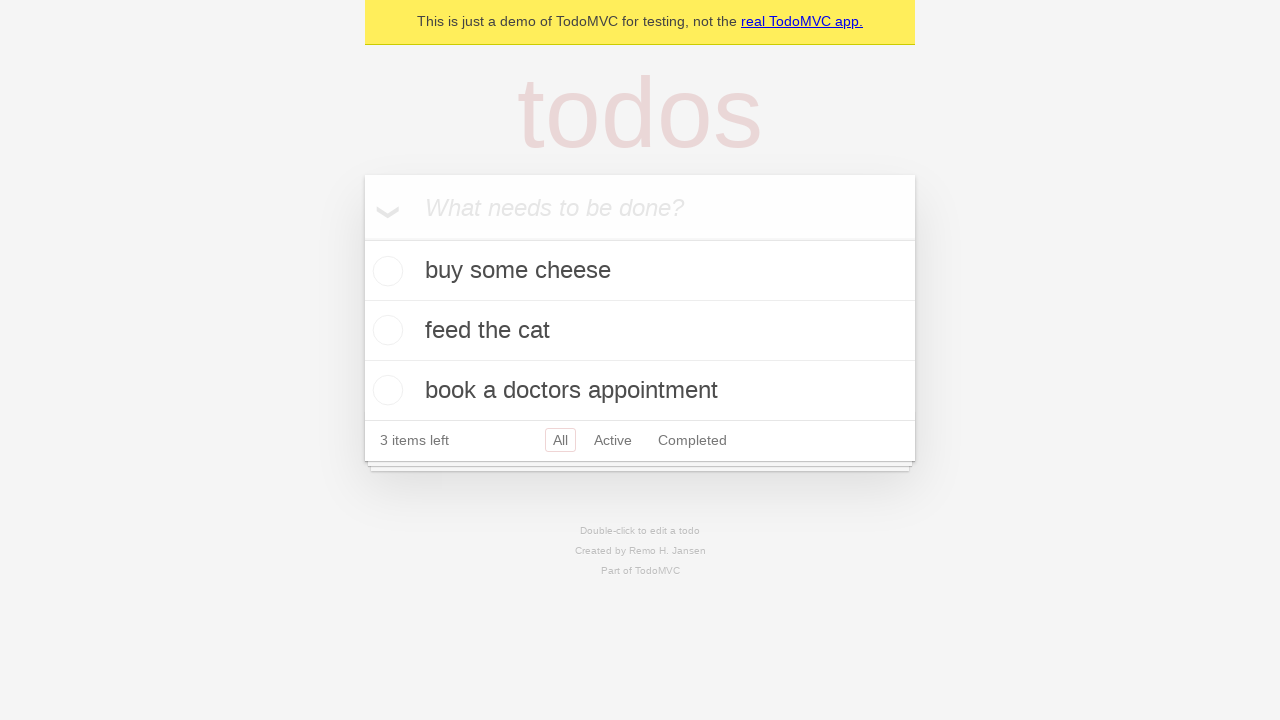